Navigates to the Selenium website and scrolls to the News section element on the page

Starting URL: https://www.selenium.dev/

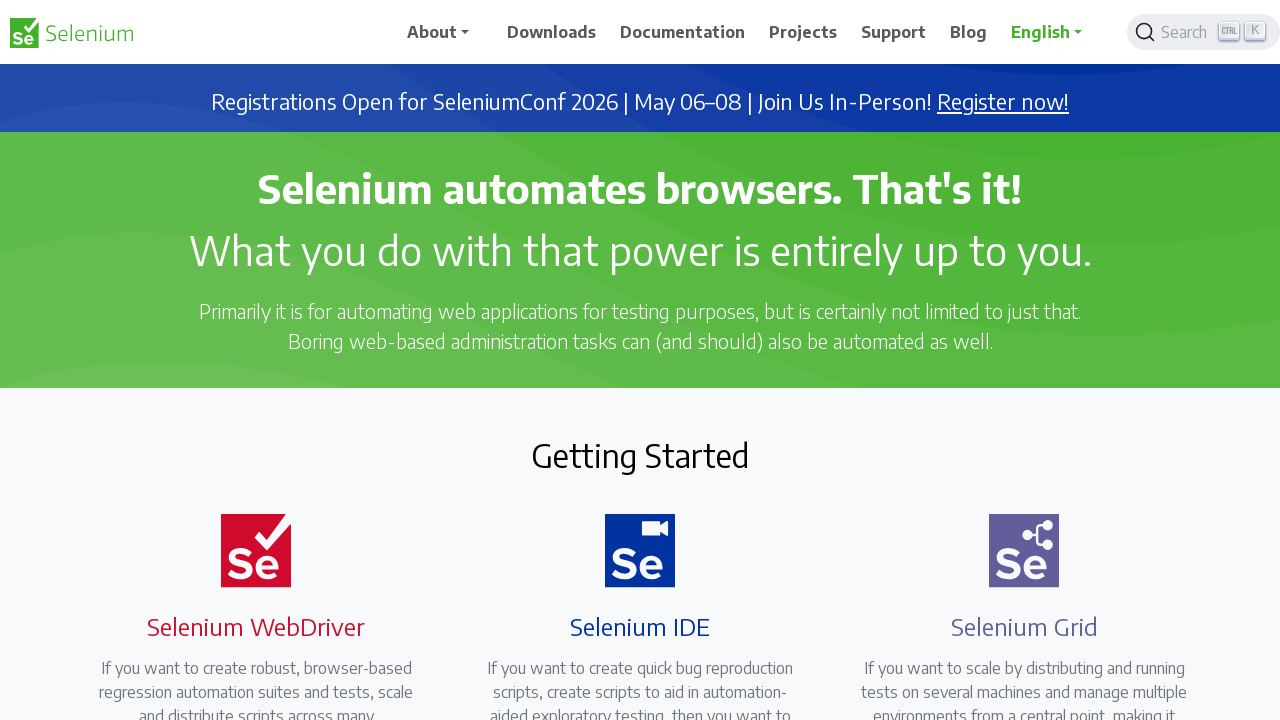

Located News heading element on the page
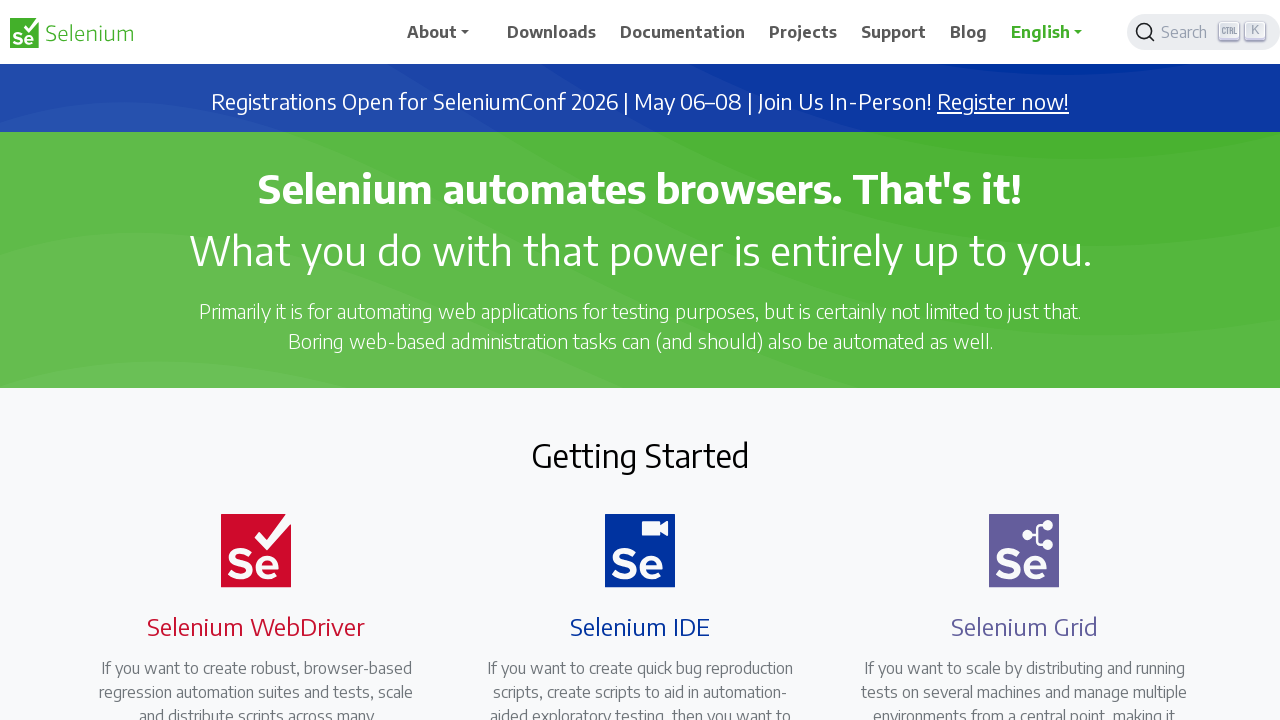

Scrolled to News section element
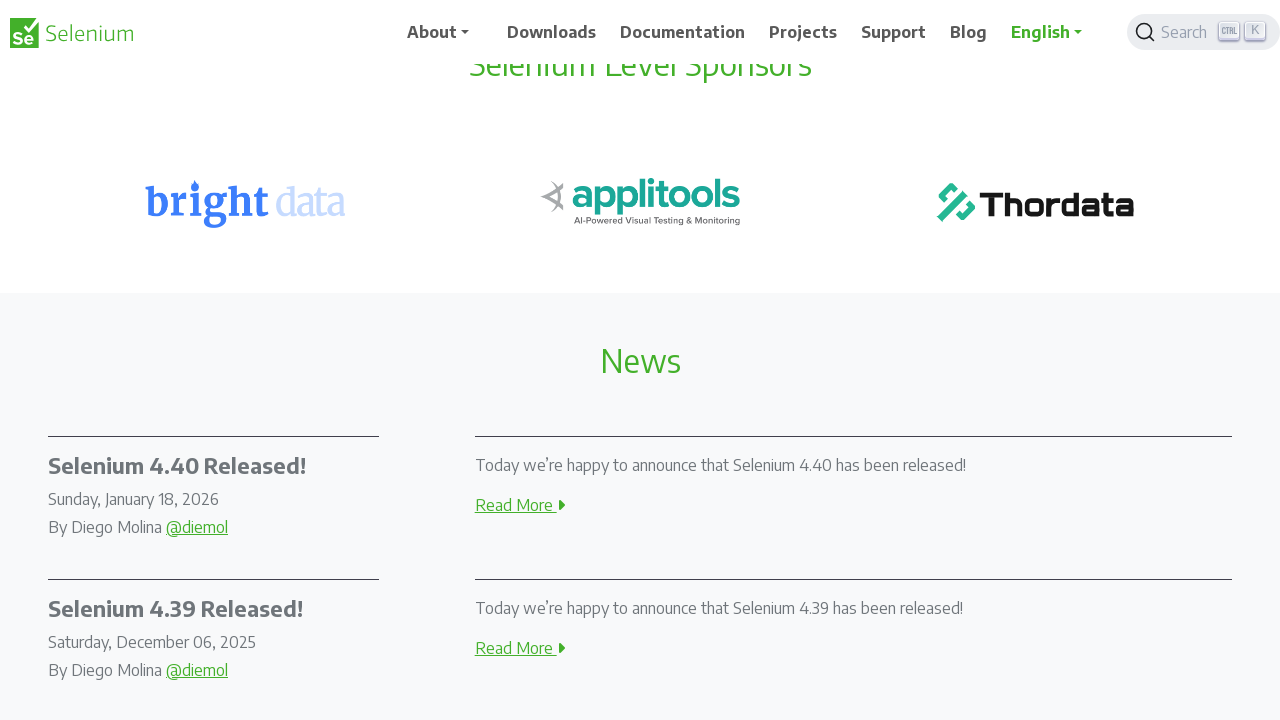

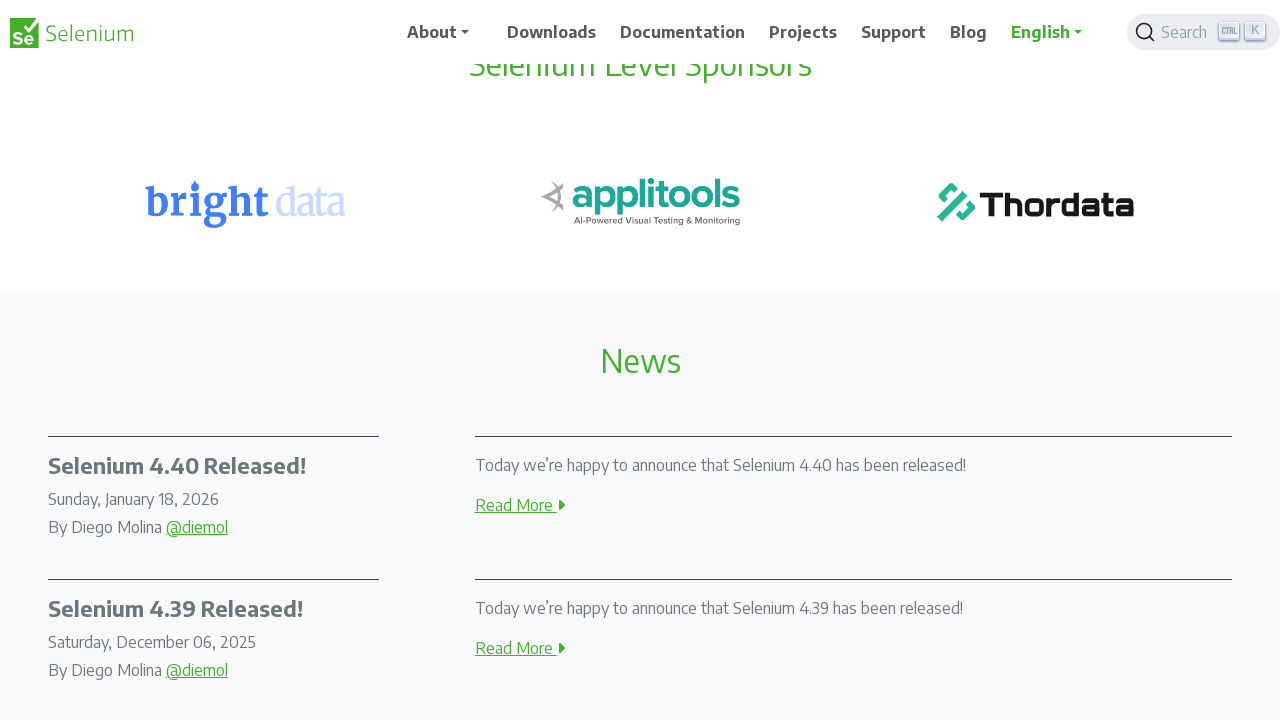